Tests that clicking the Login button on the VSM homepage navigates to the Dürr Dental ID login page and verifies the page title and header are correct.

Starting URL: https://vsmonitor.com

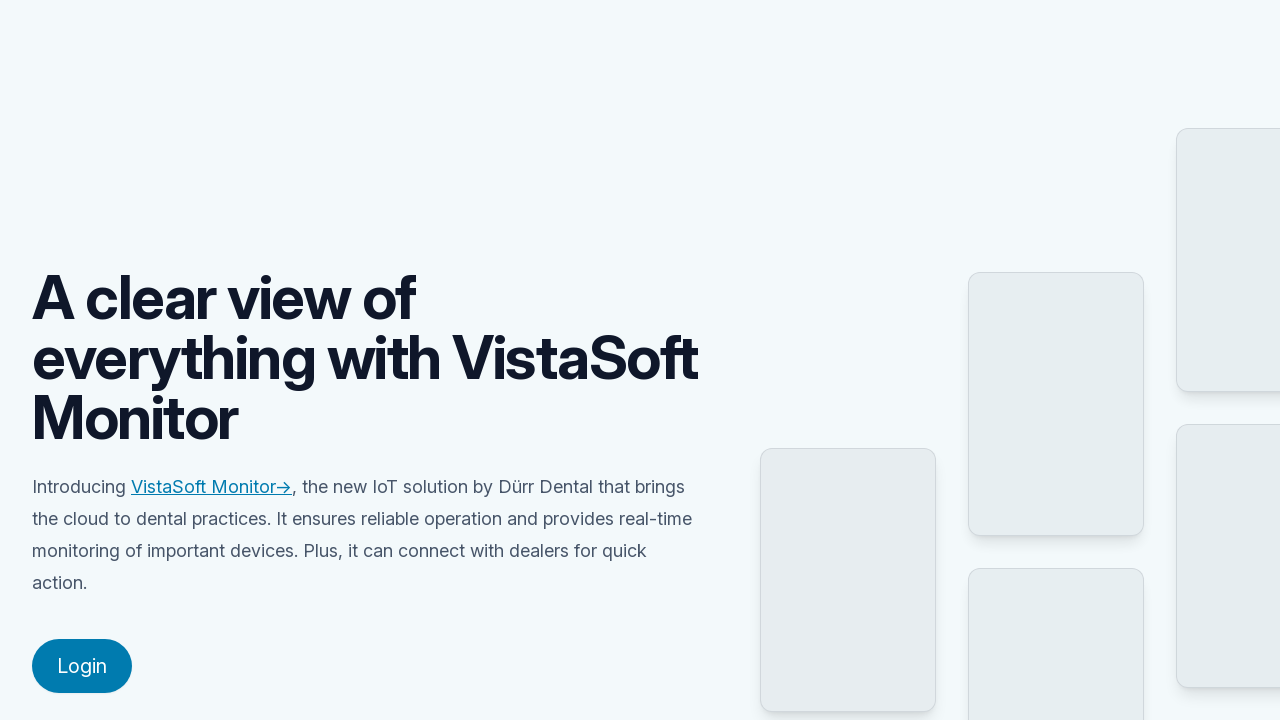

Clicked Login button on VSM homepage at (82, 666) on xpath=//button[contains(@aria-label, 'btn-sso') and contains(., 'Login')]
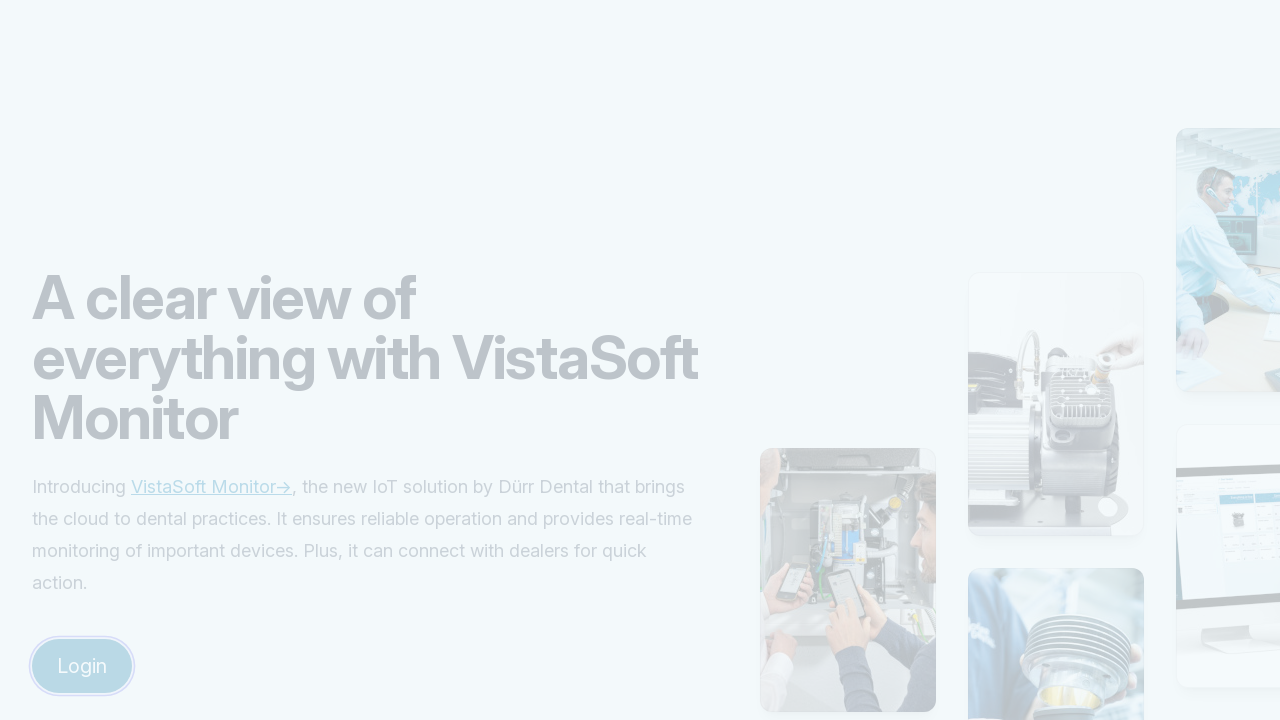

Waited for page to load (domcontentloaded)
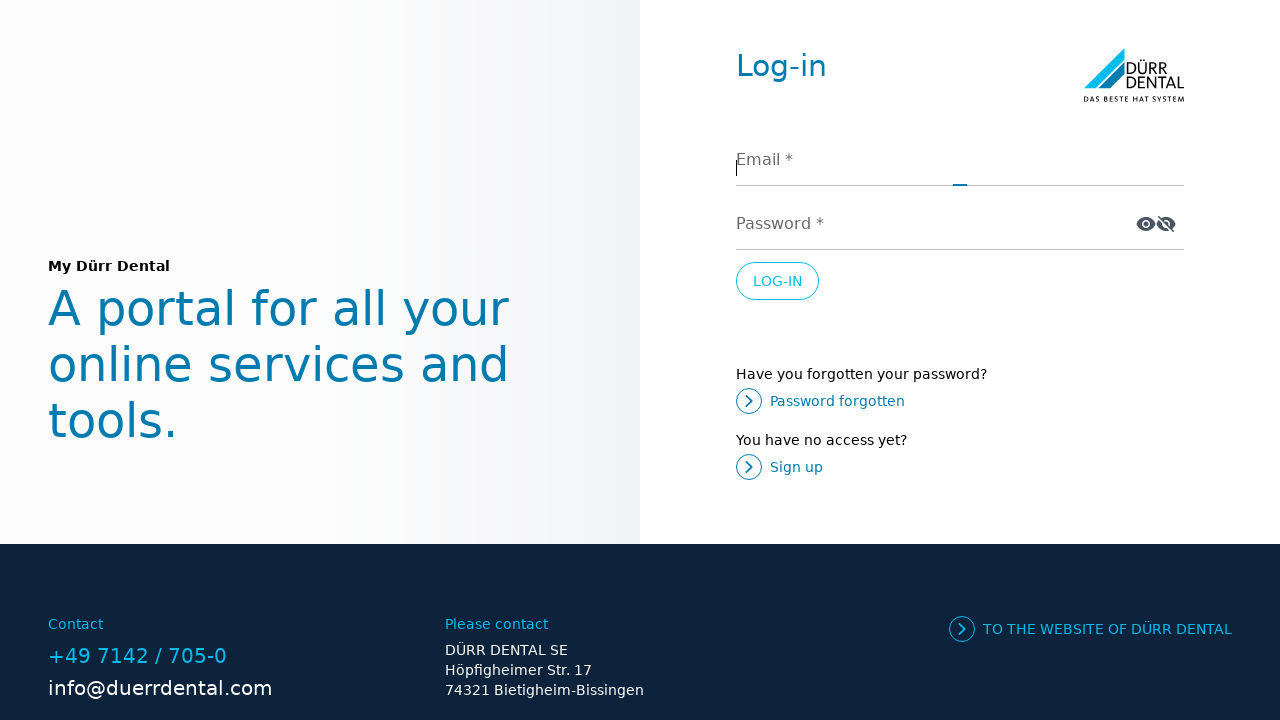

Verified page title is 'Dürr Dental ID'
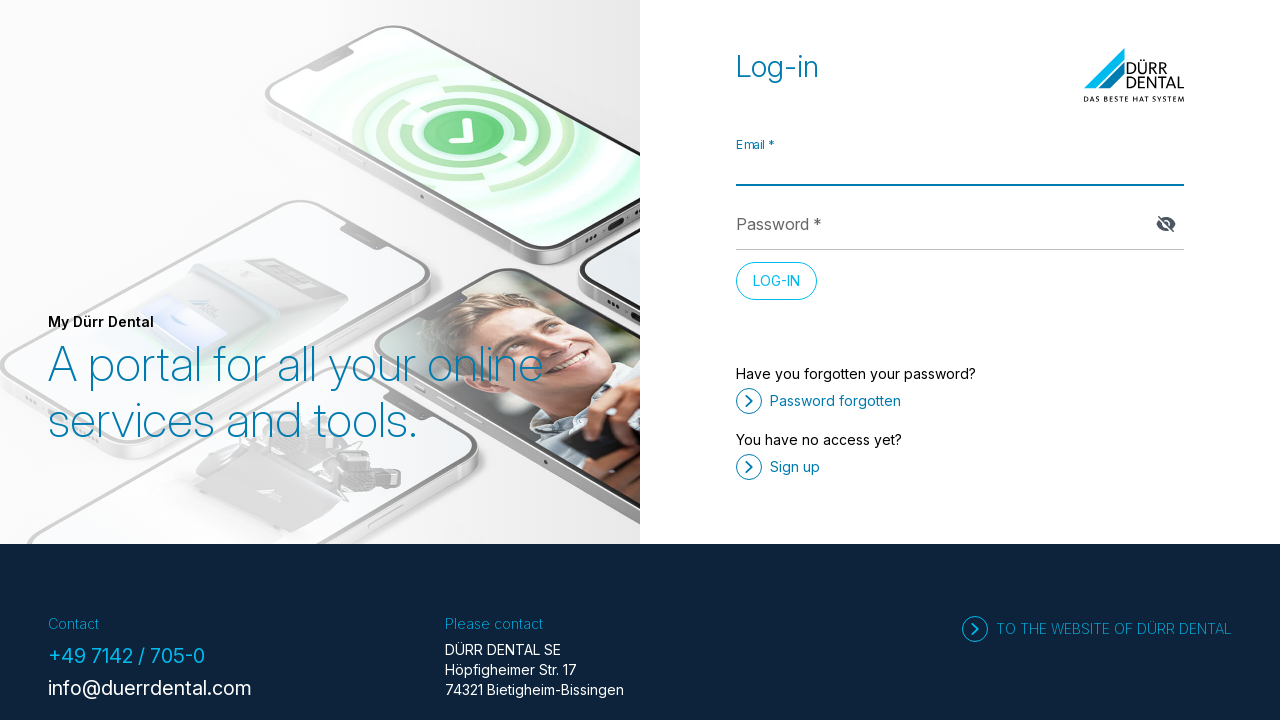

Waited for h1 heading to be present
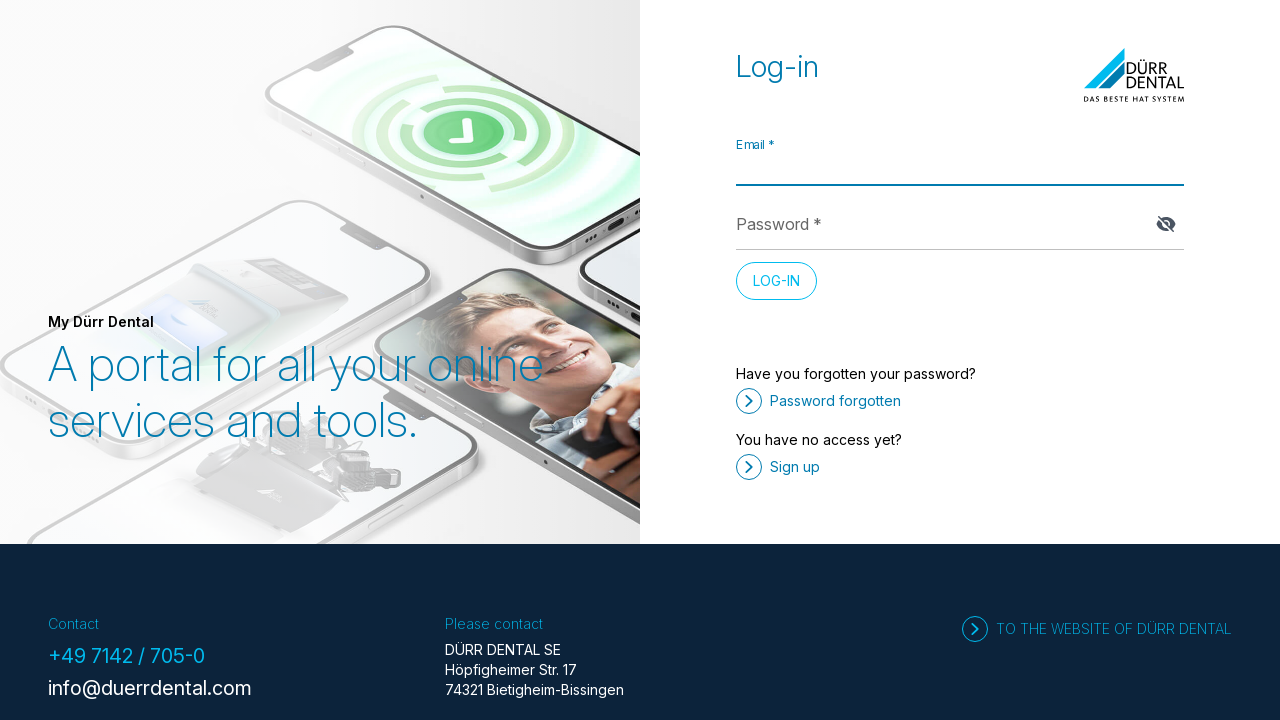

Verified 'Log-in' header is present on Dürr Dental ID login page
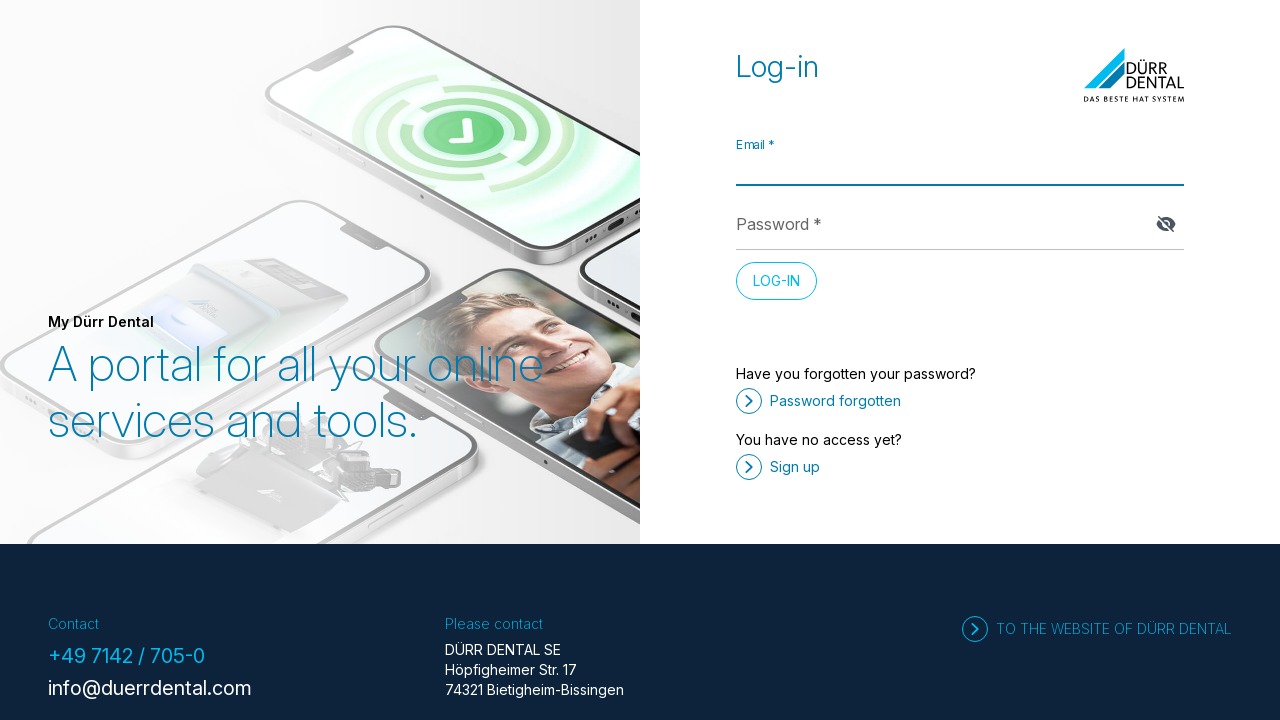

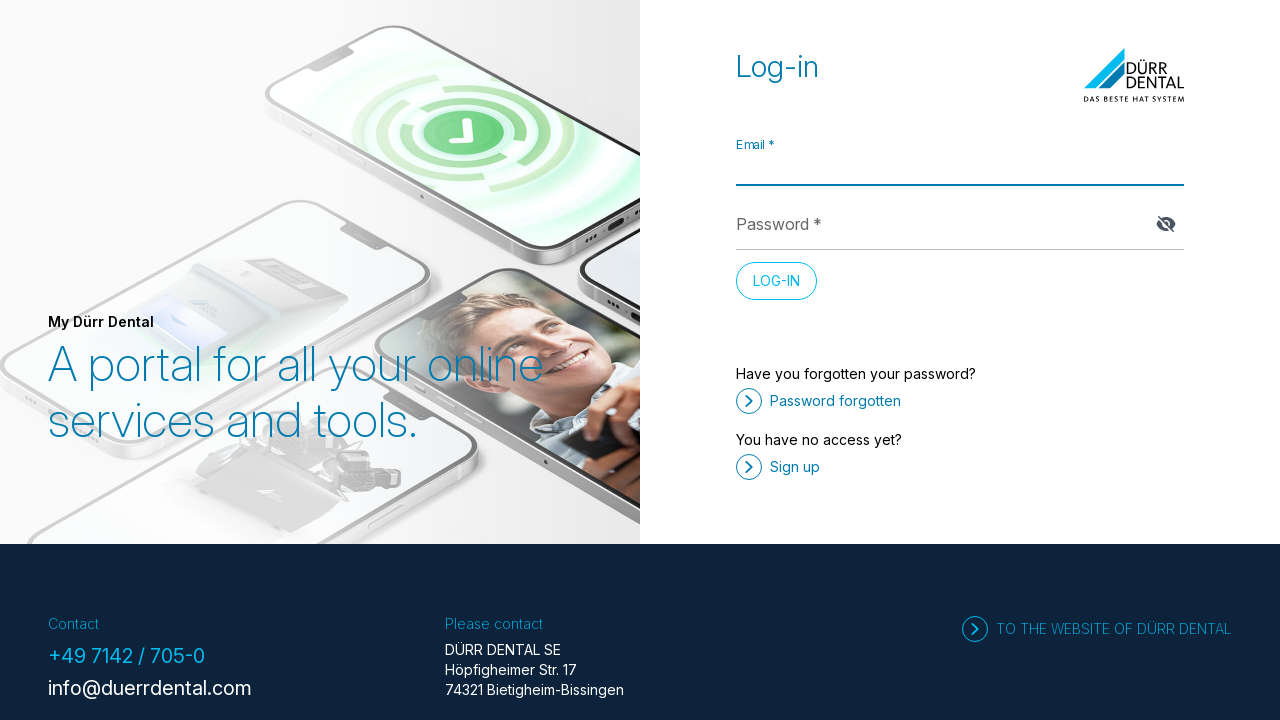